Tests a data types form by filling in various fields (name, address, email, phone, city, country, job, company) and submitting, then verifies the form validation styling shows fields as green (valid) and zip code as red (invalid/empty).

Starting URL: https://bonigarcia.dev/selenium-webdriver-java/data-types.html

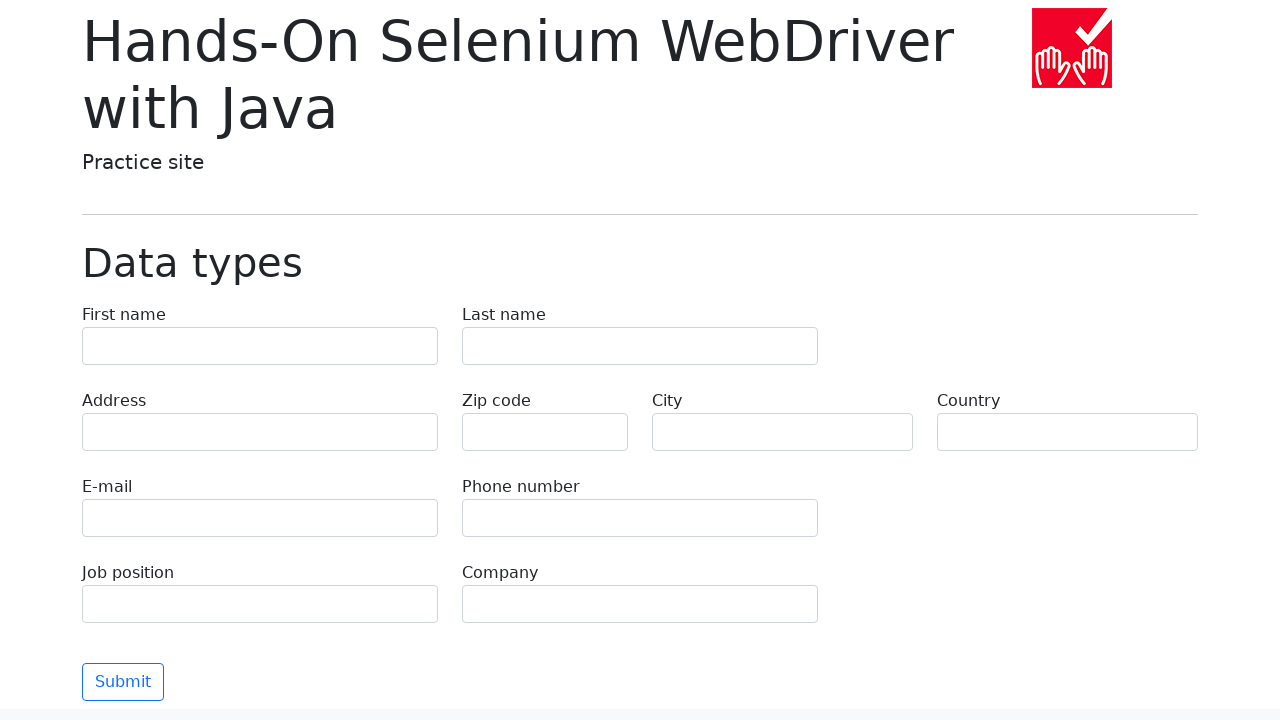

Filled first name field with 'Иван' on input[name='first-name']
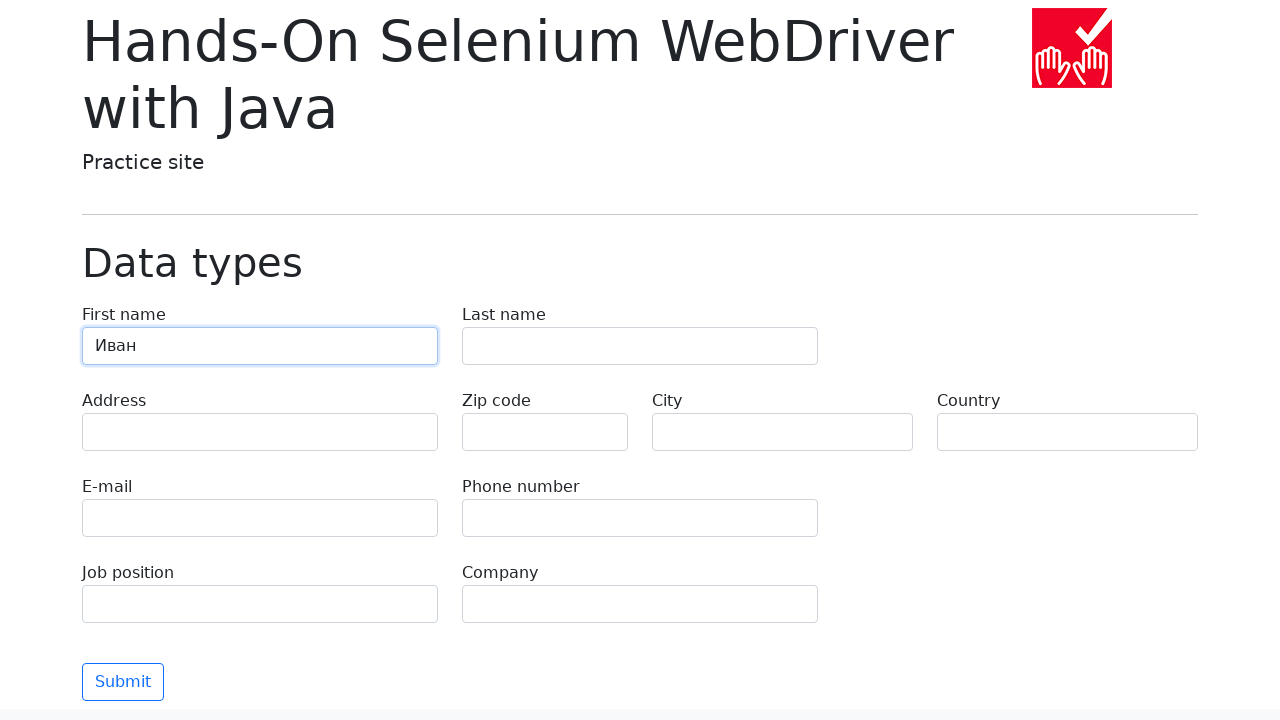

Filled last name field with 'Петров' on input[name='last-name']
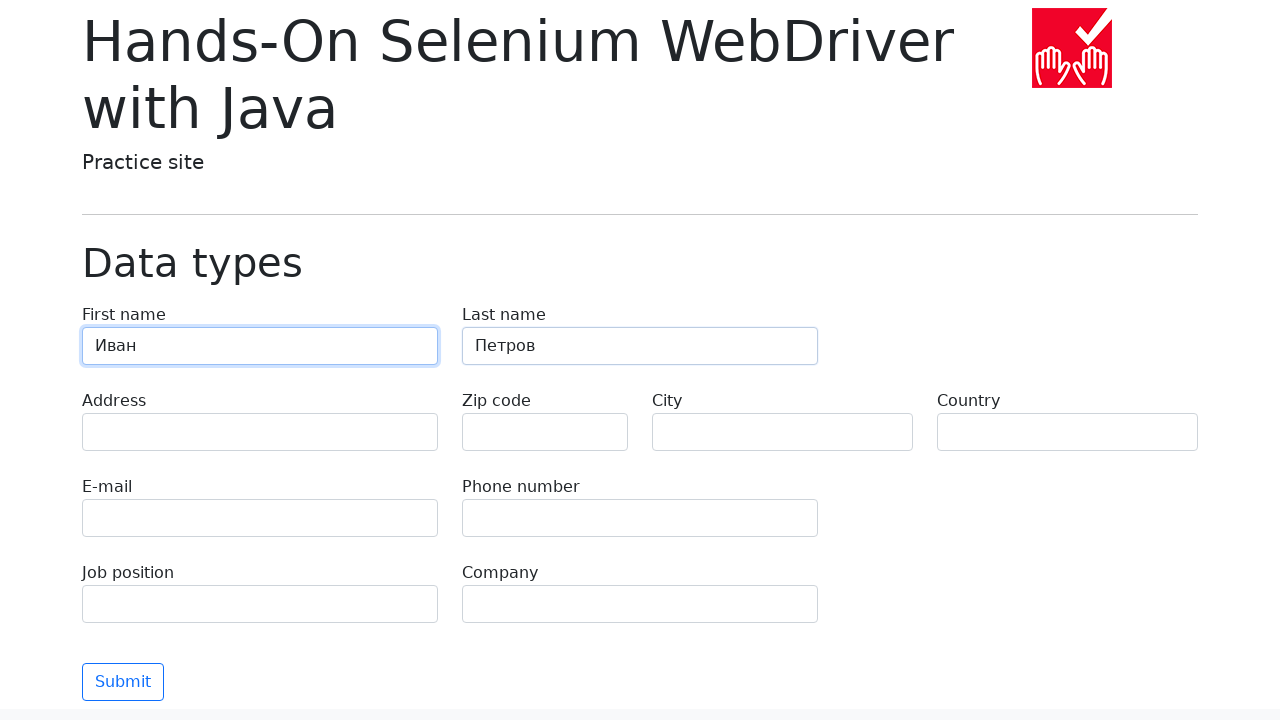

Filled address field with 'Ленина, 55-3' on input[name='address']
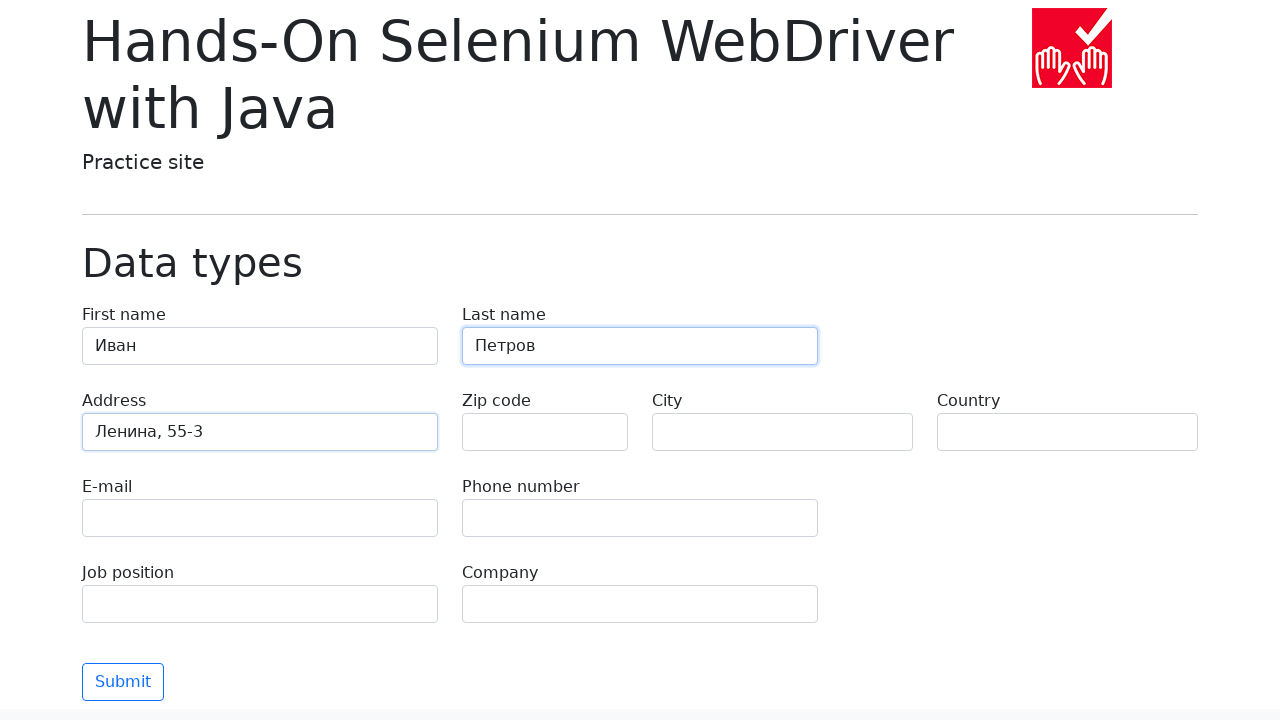

Filled email field with 'test@skypro.com' on input[name='e-mail']
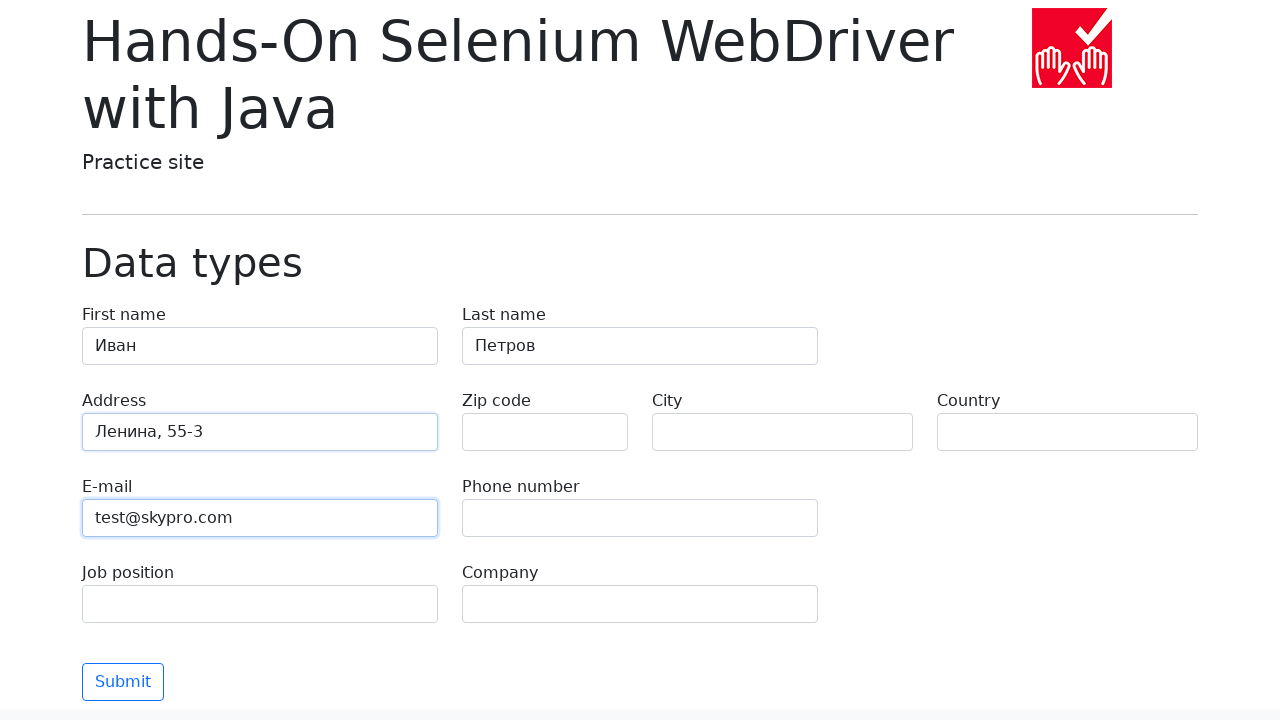

Filled phone field with '+7985899998787' on input[name='phone']
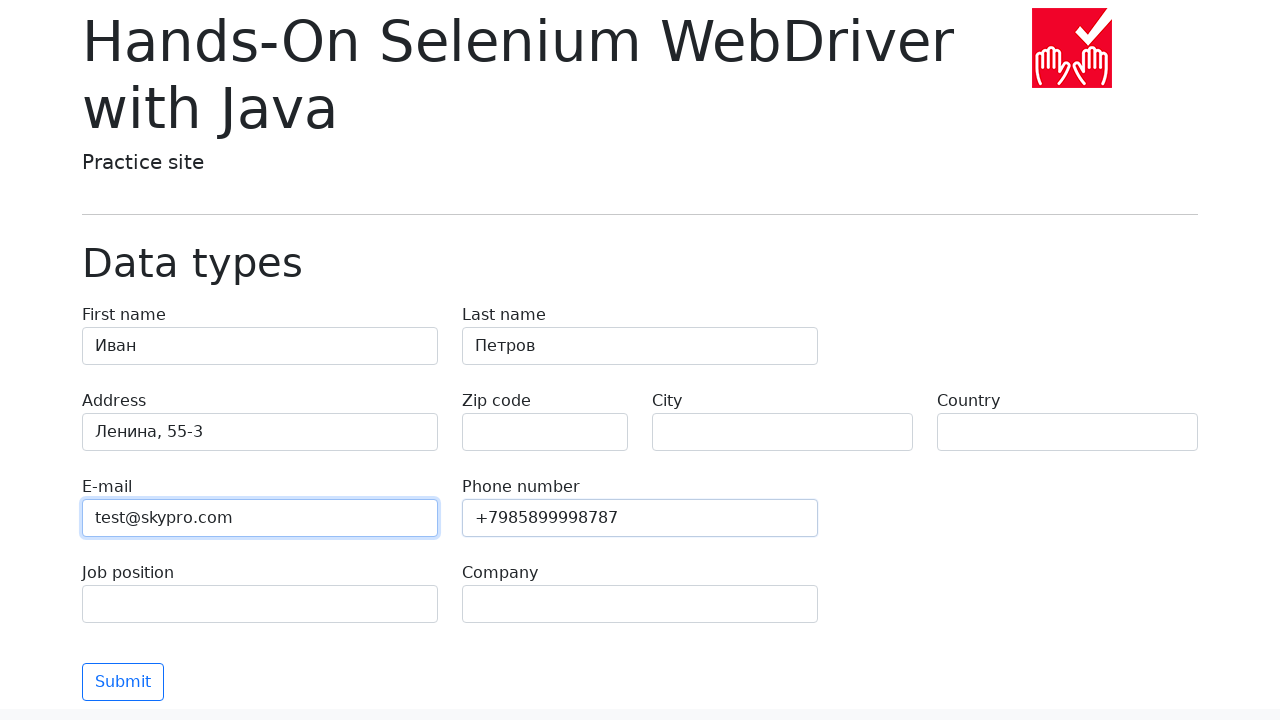

Filled city field with 'Москва' on input[name='city']
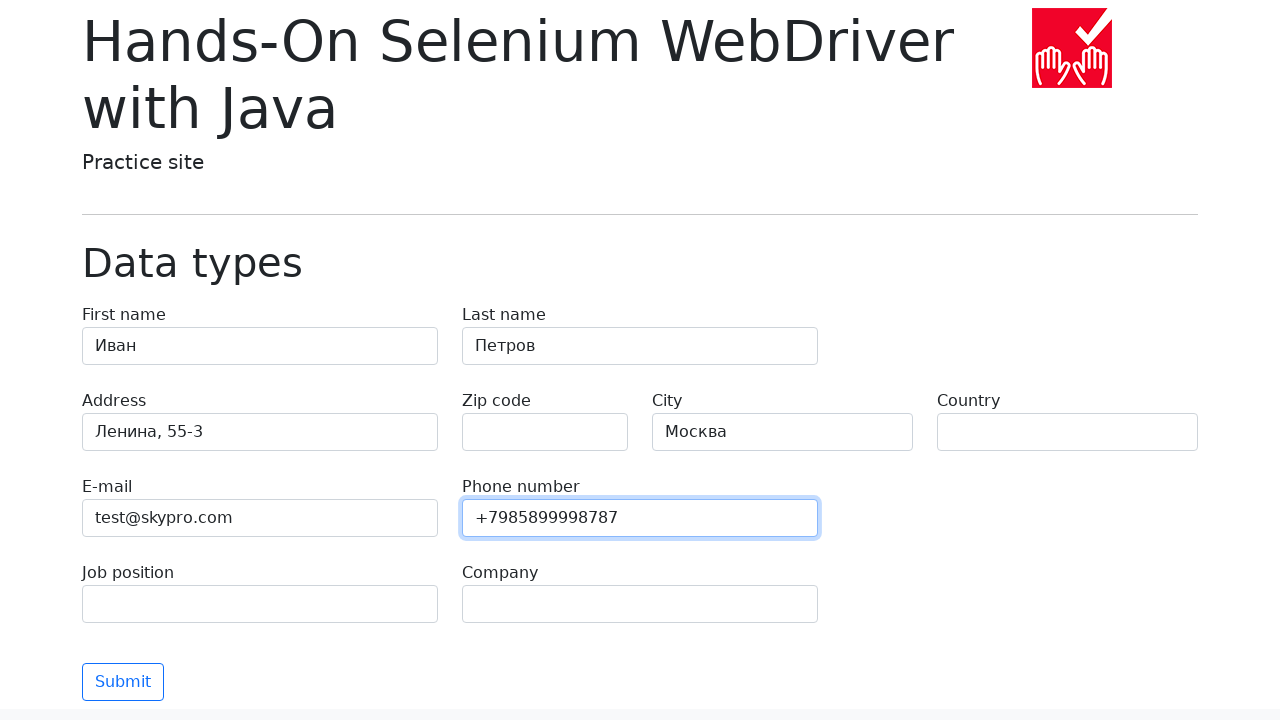

Filled country field with 'Россия' on input[name='country']
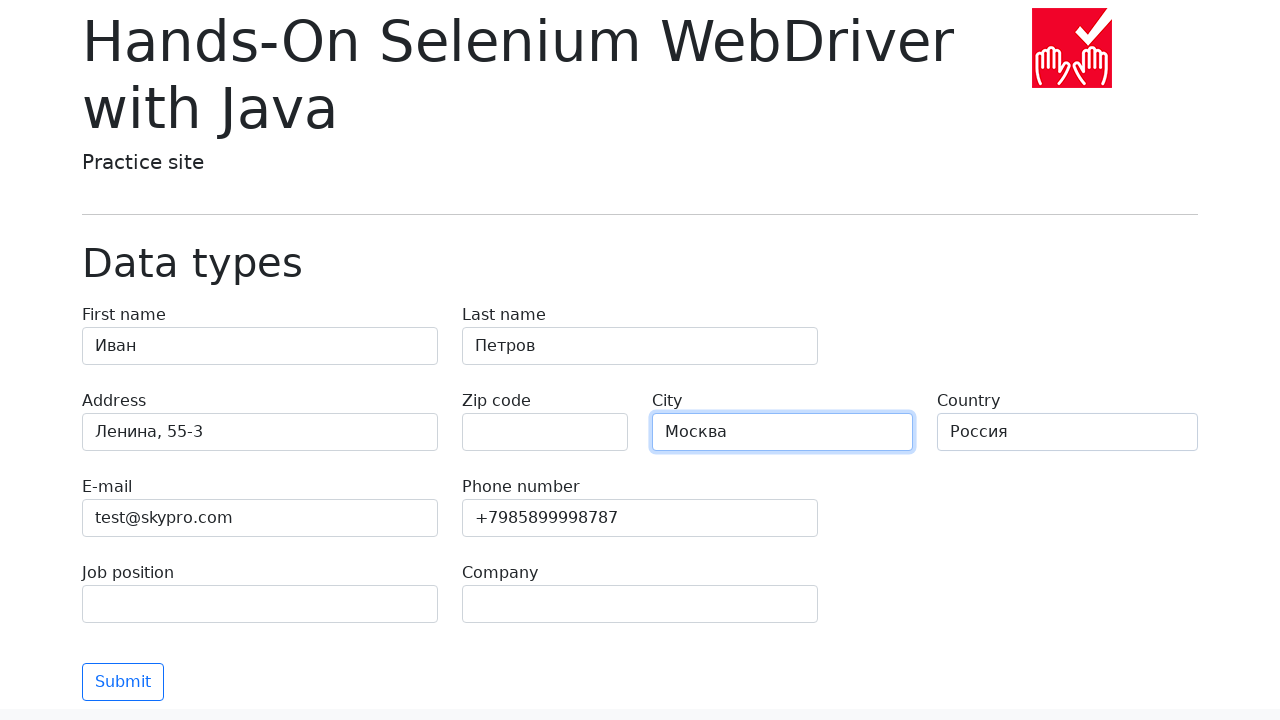

Filled job position field with 'QA' on input[name='job-position']
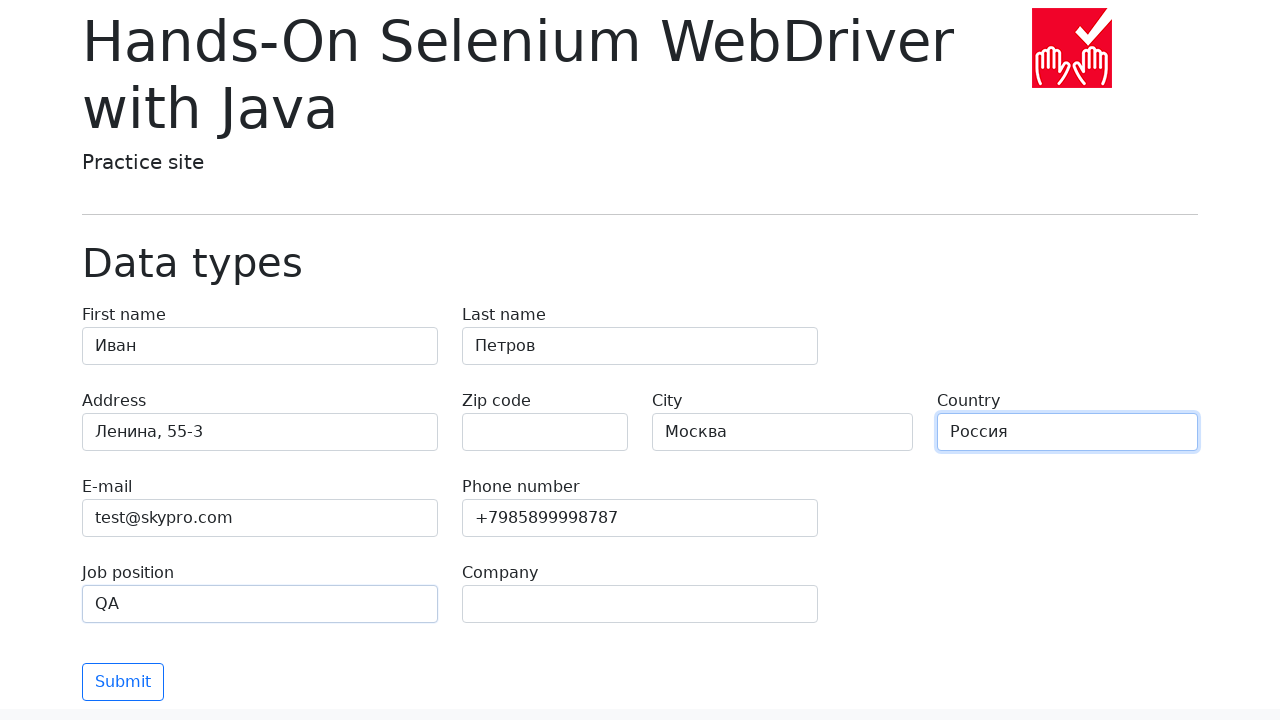

Filled company field with 'SkyPro' on input[name='company']
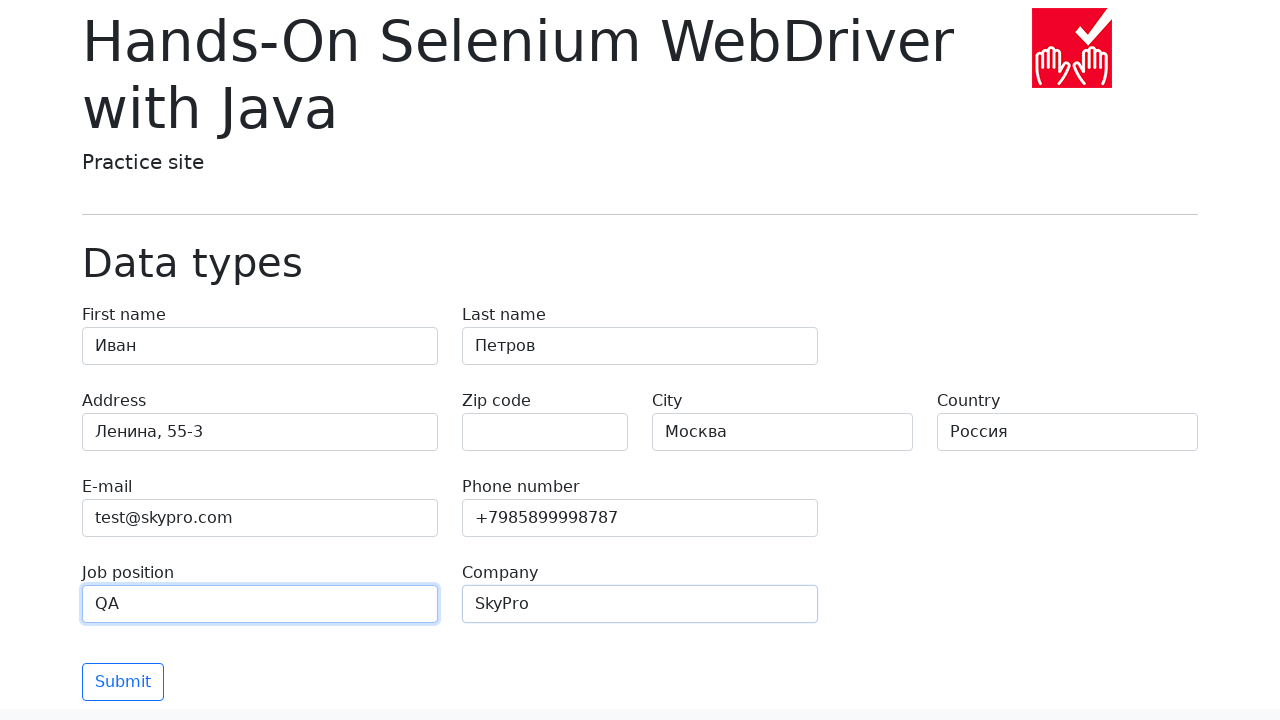

Clicked submit button to submit the form at (123, 682) on [type='submit']
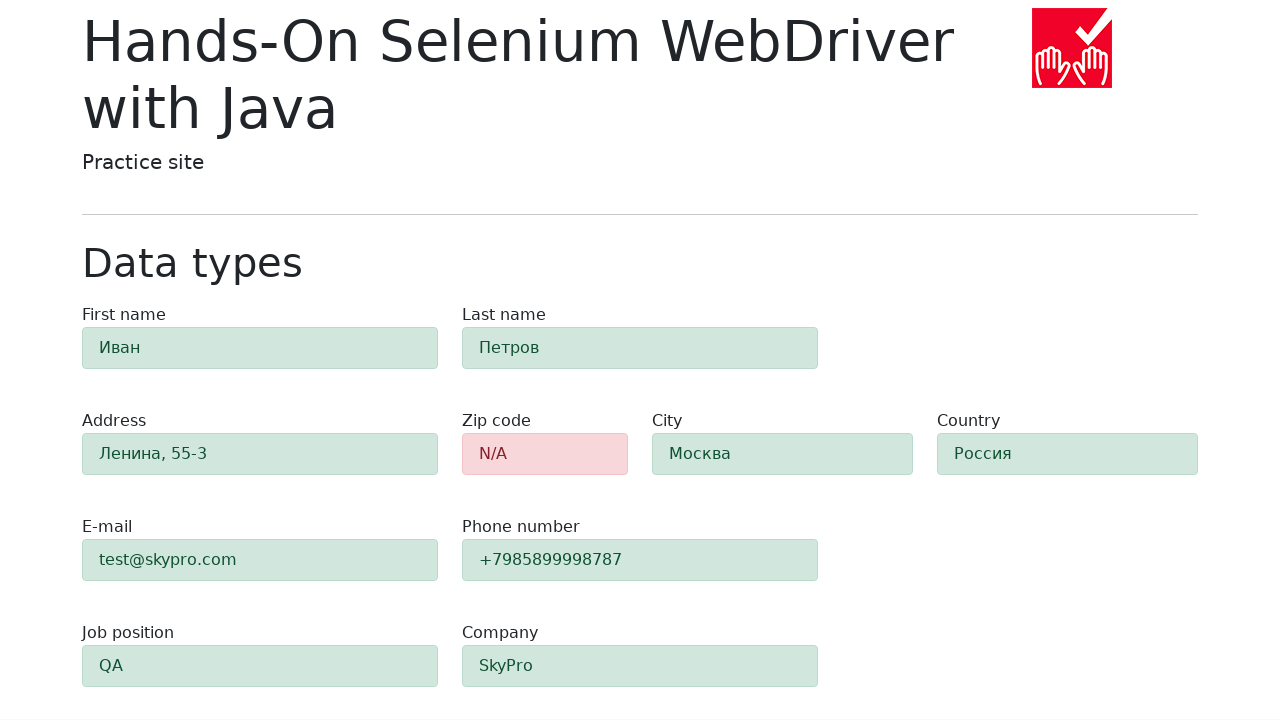

Form validation completed - zip code field is visible and form validation styling applied
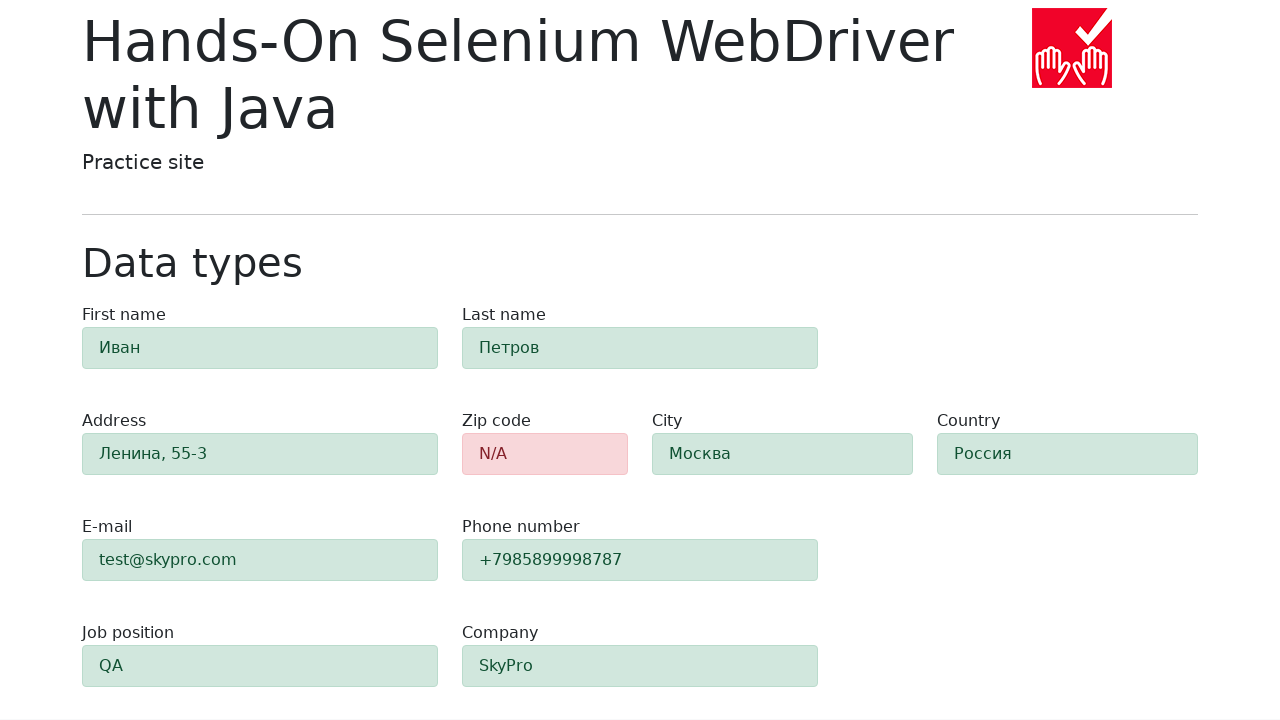

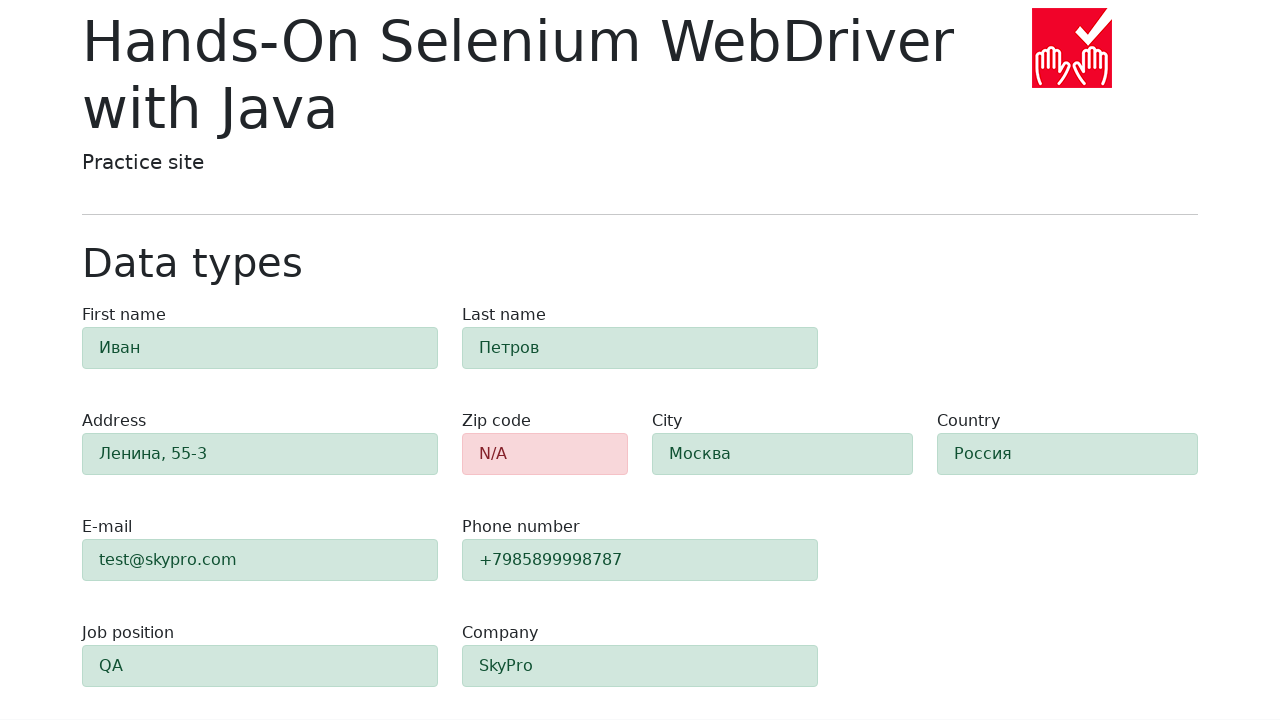